Tests the Contact link on GitHub login page by clicking it and verifying navigation to the GitHub support page

Starting URL: https://github.com/login

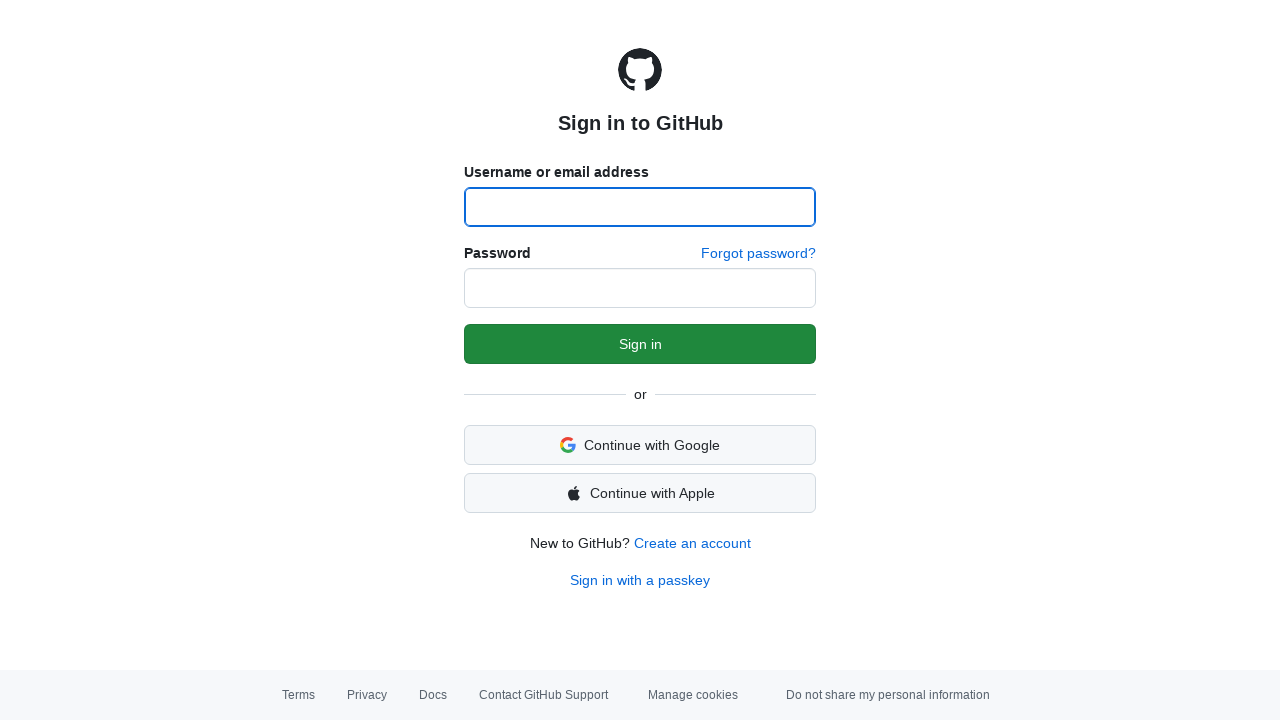

Clicked Contact link on GitHub login page at (544, 695) on a:has-text('Contact')
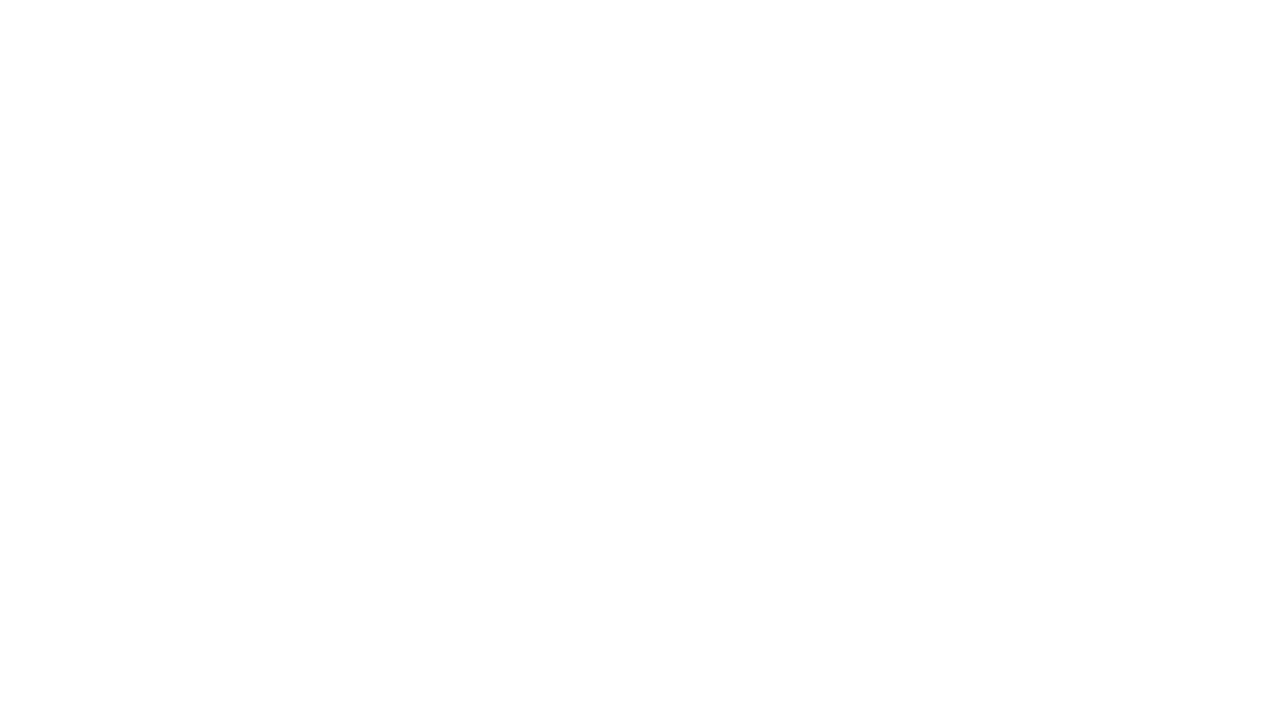

Navigated to GitHub support page
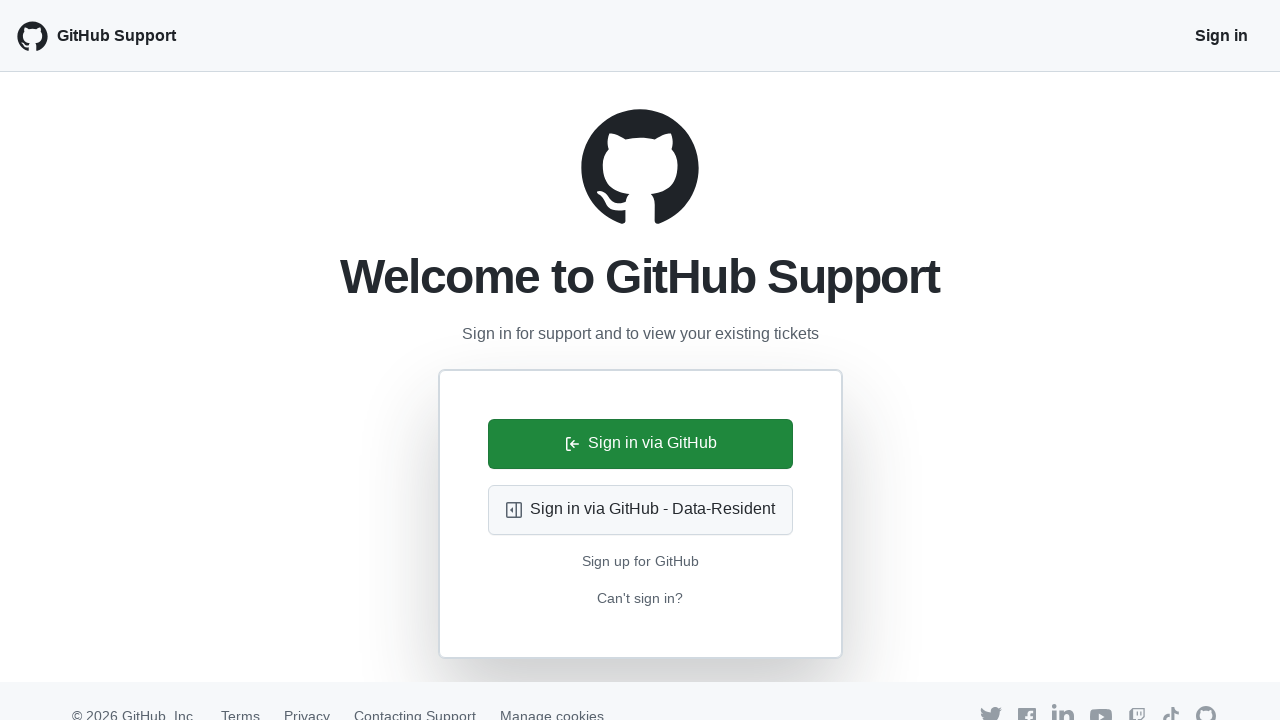

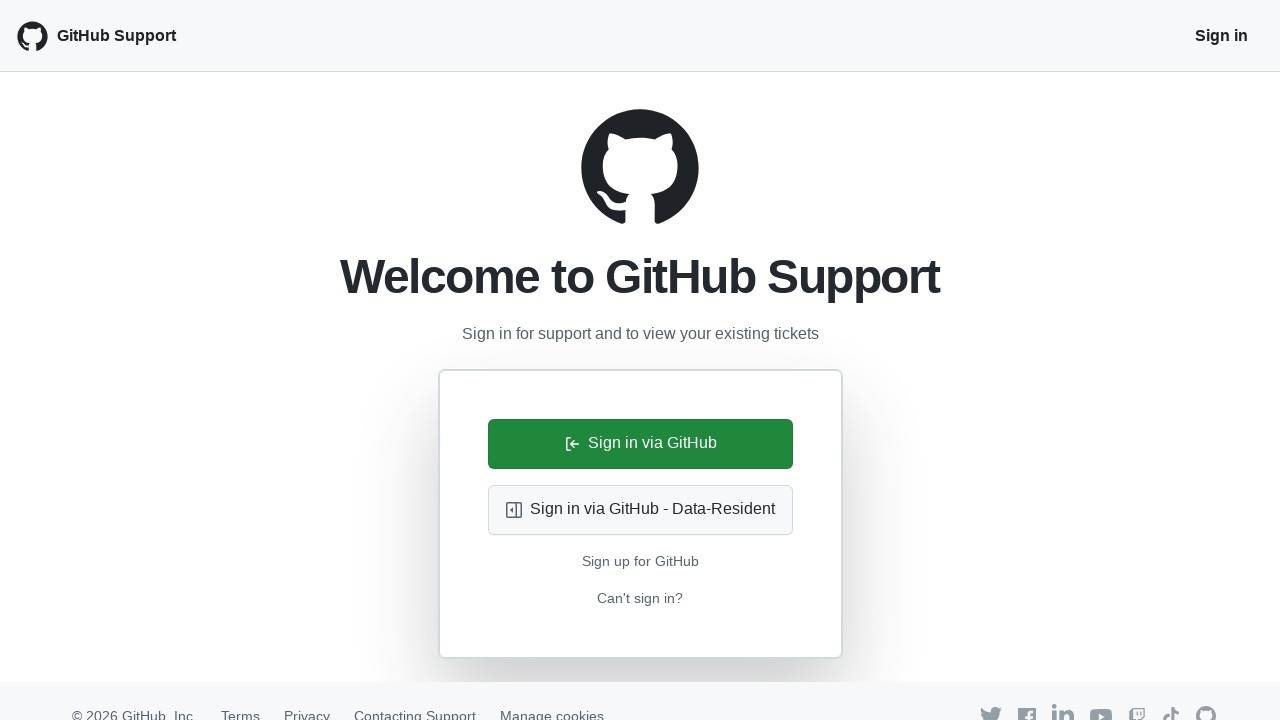